Tests dynamic content loading by clicking a start button and waiting for "Hello World!" text to appear

Starting URL: https://the-internet.herokuapp.com/dynamic_loading/1

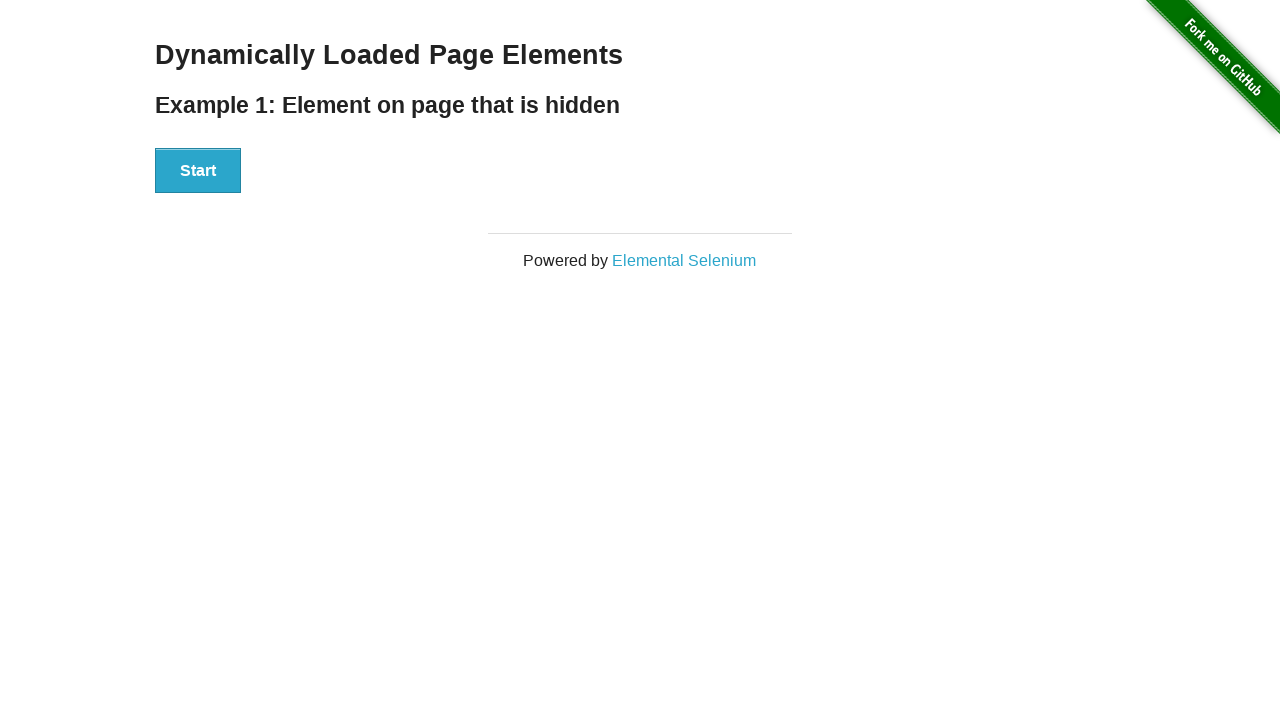

Clicked the start button to trigger dynamic content loading at (198, 171) on xpath=//div[@id='start']/button
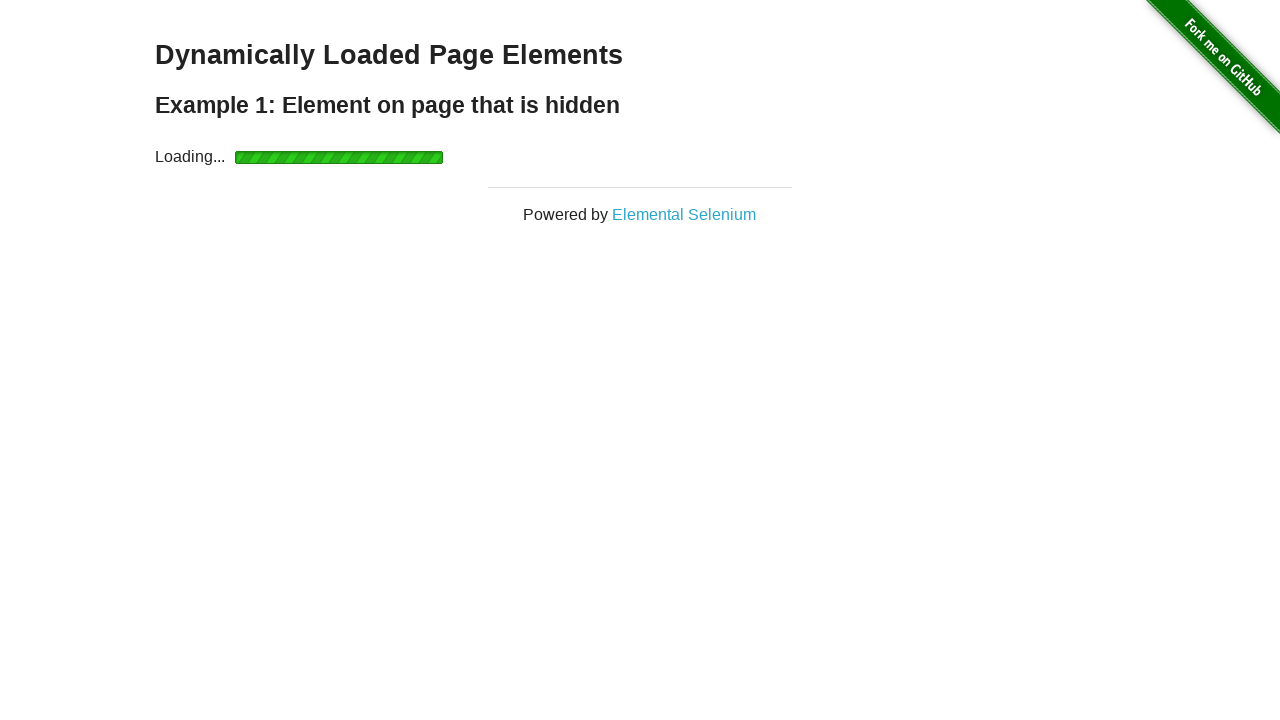

Waited for 'Hello World!' text to appear
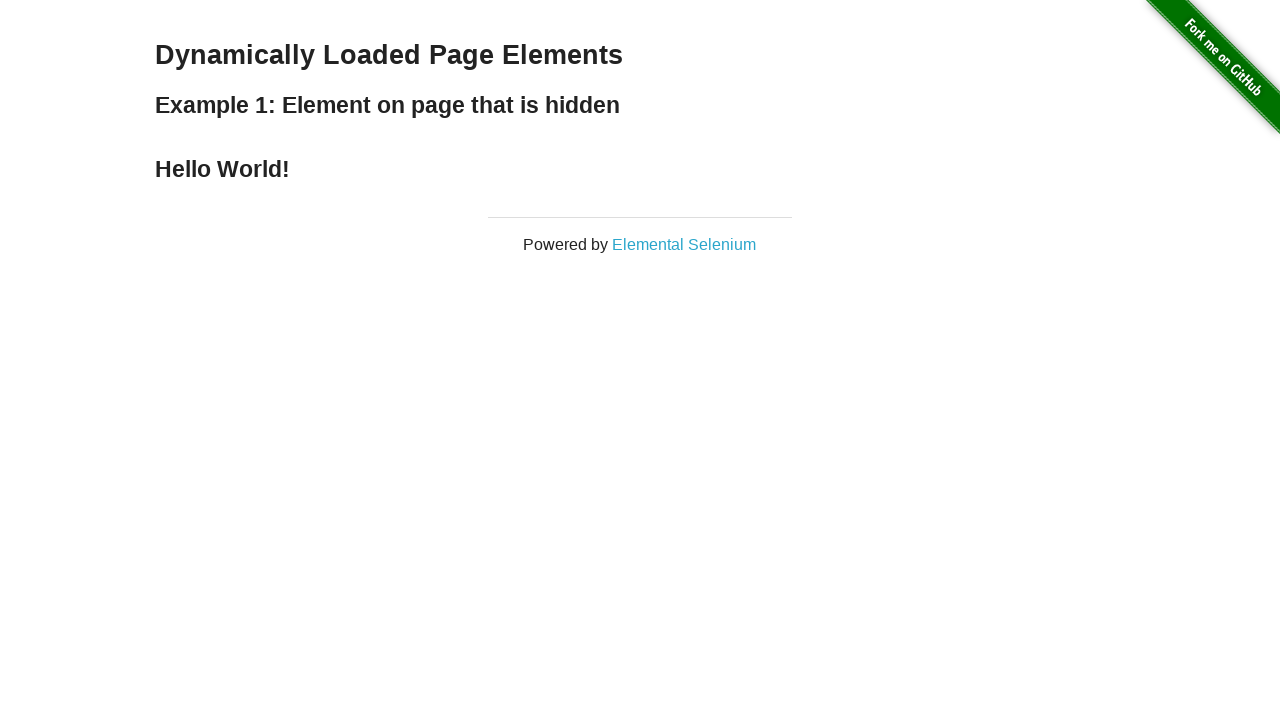

Verified that the text content is 'Hello World!'
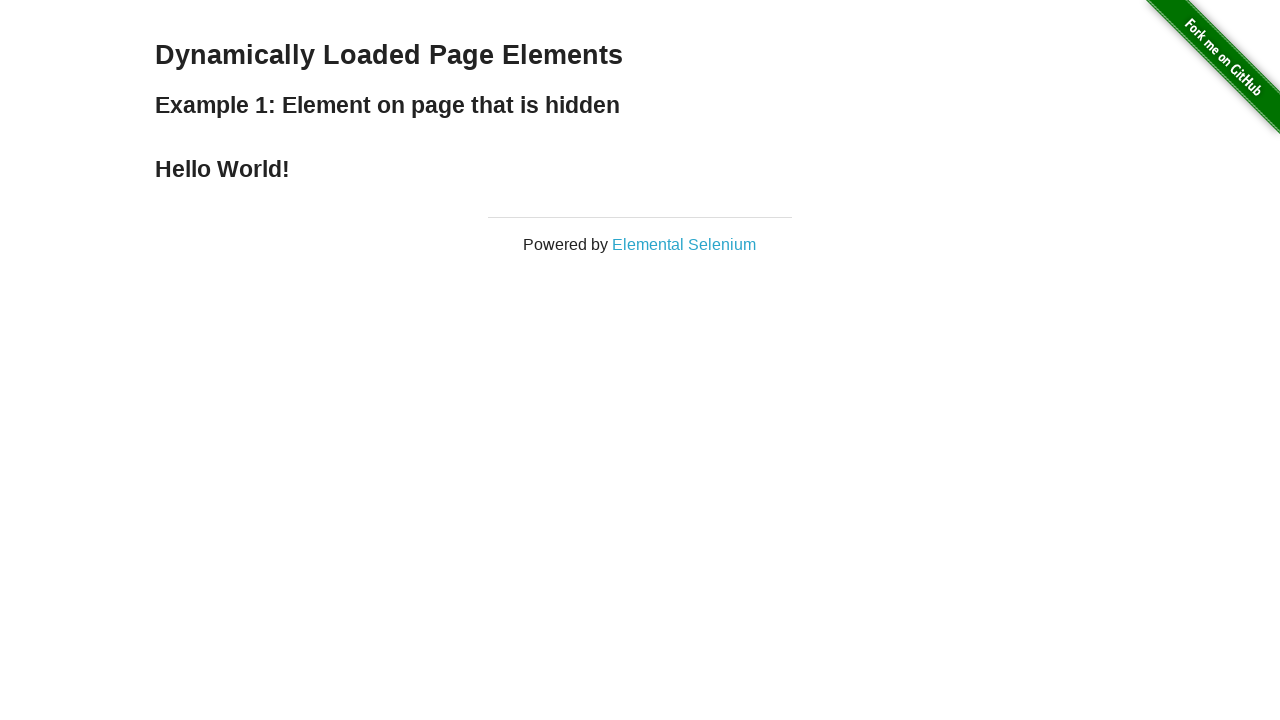

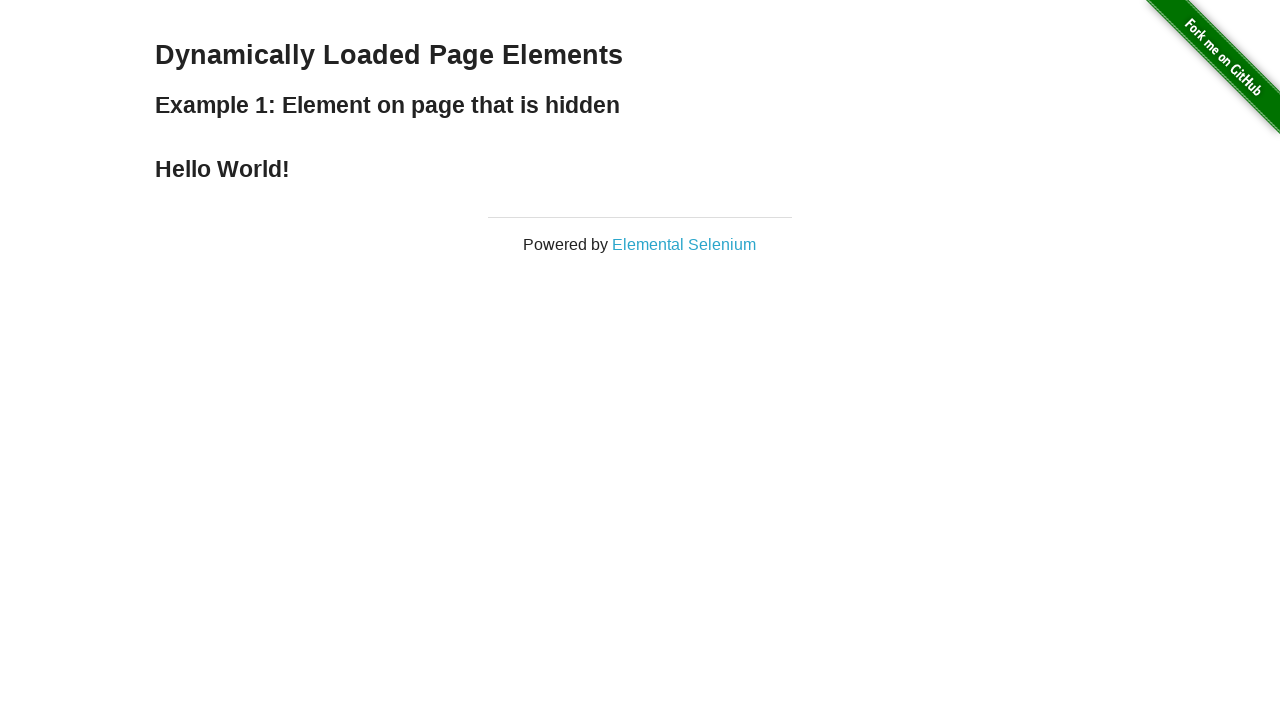